Tests a form that calculates the sum of two displayed numbers and selects the result from a dropdown menu before submitting

Starting URL: http://suninjuly.github.io/selects1.html

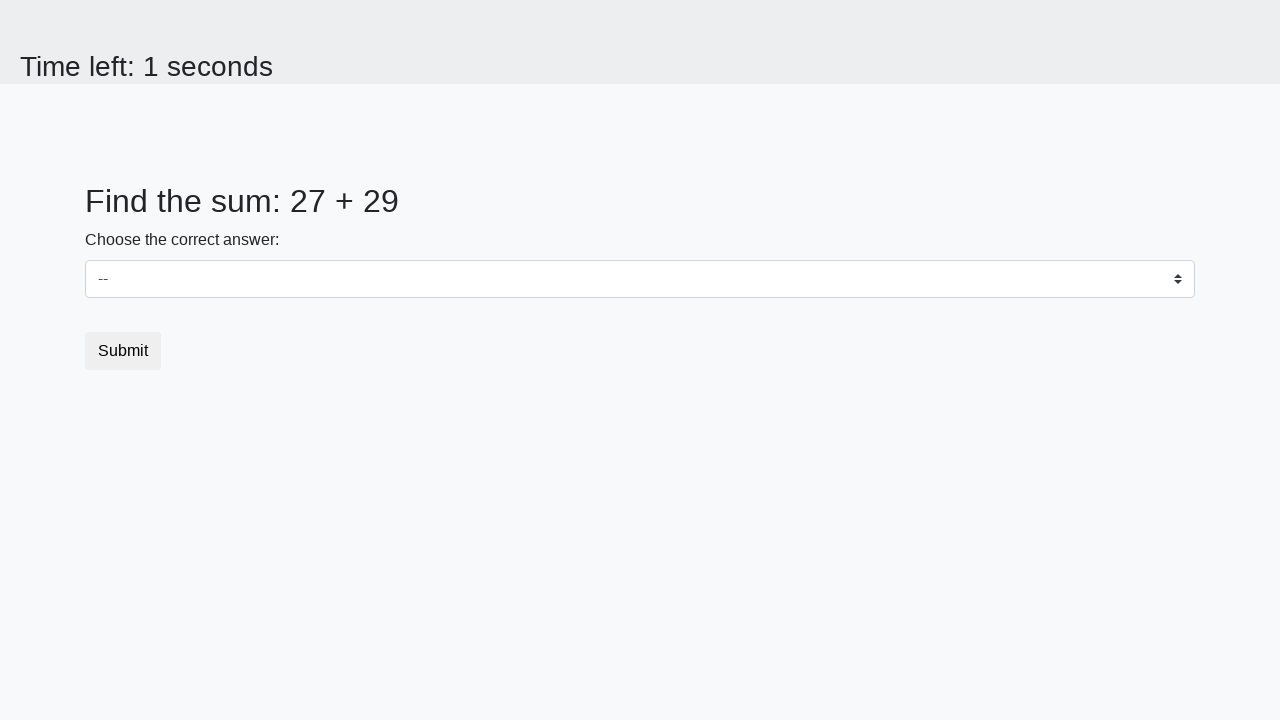

Retrieved first number from #num1 element
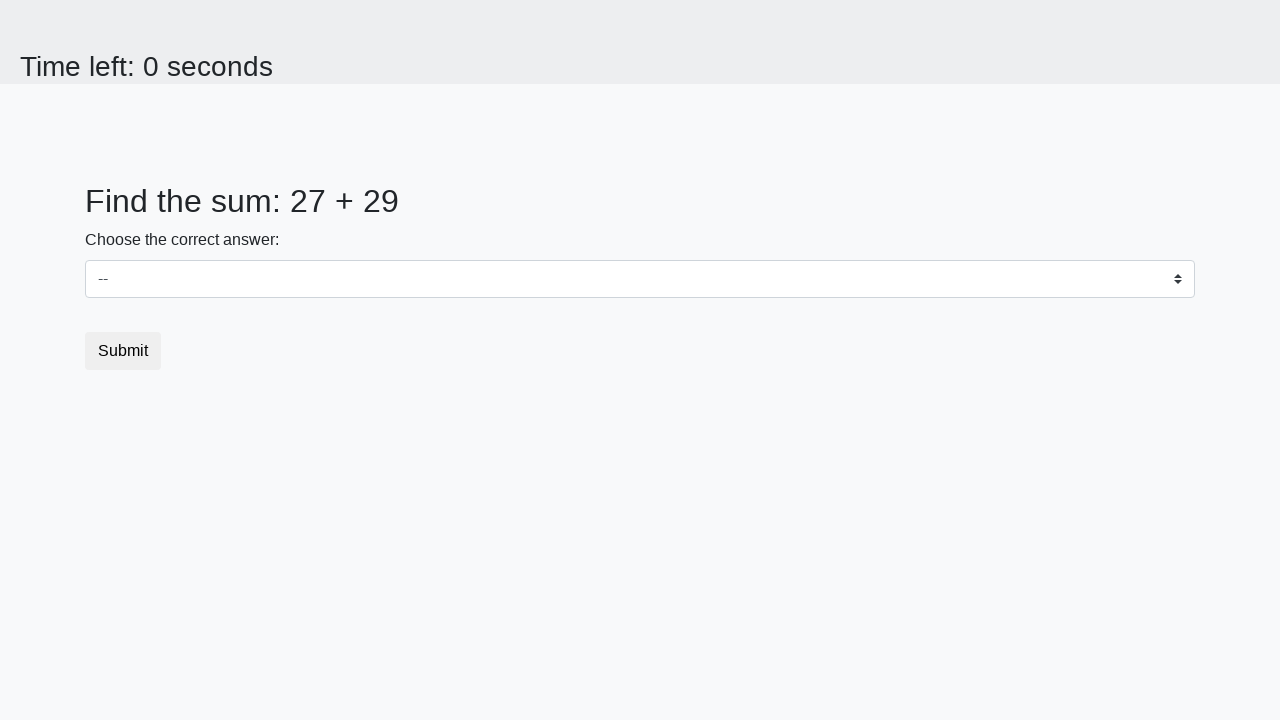

Retrieved second number from #num2 element
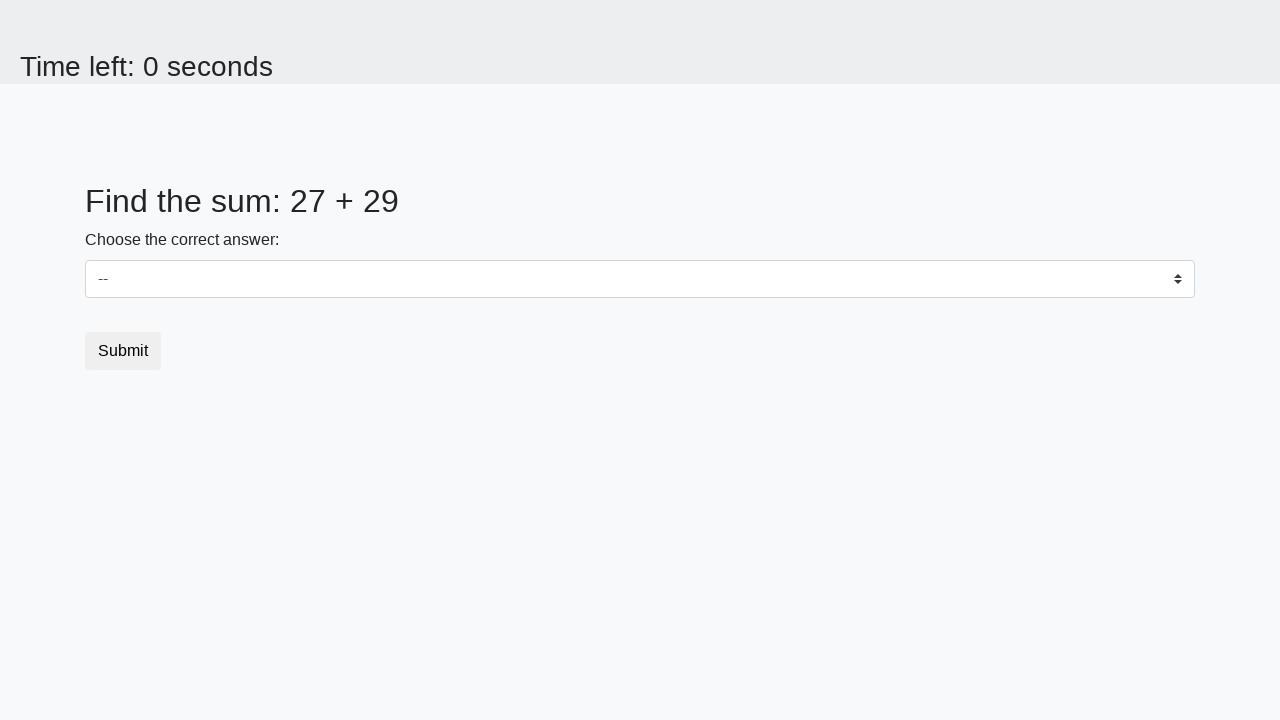

Calculated sum of 27 + 29 = 56
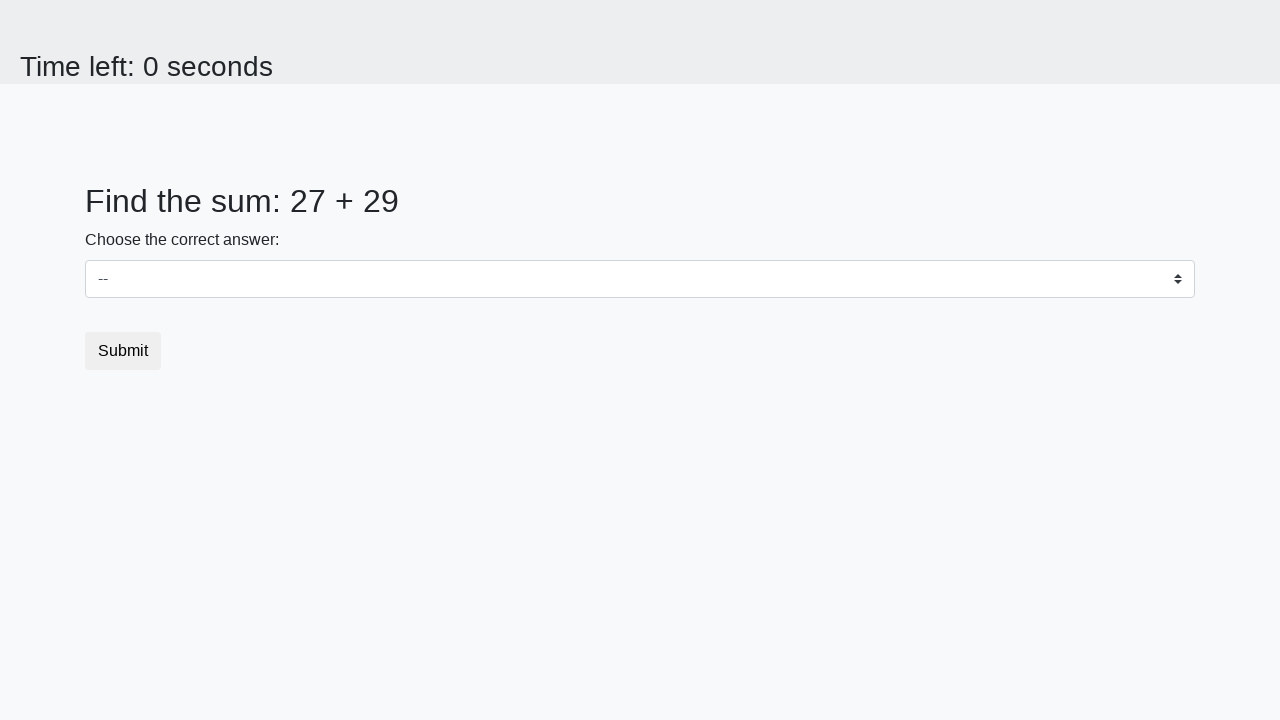

Selected 56 from dropdown menu on select
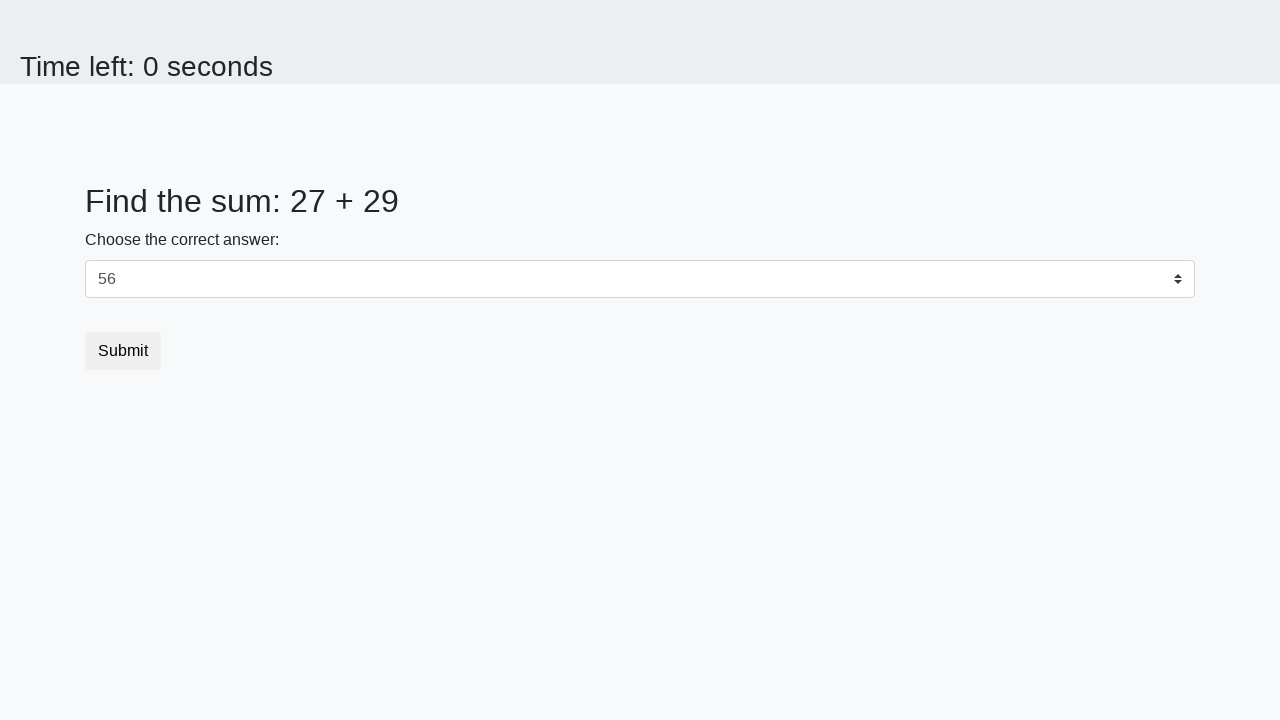

Clicked submit button to submit the form at (123, 351) on .btn
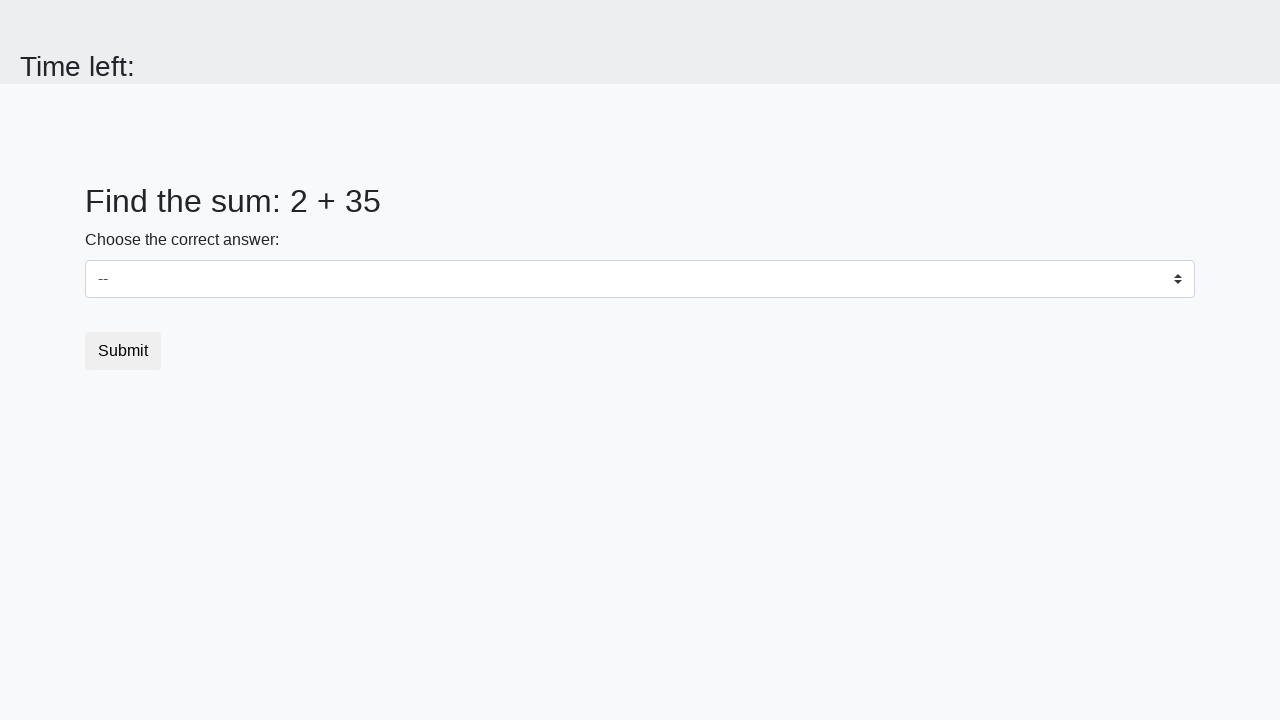

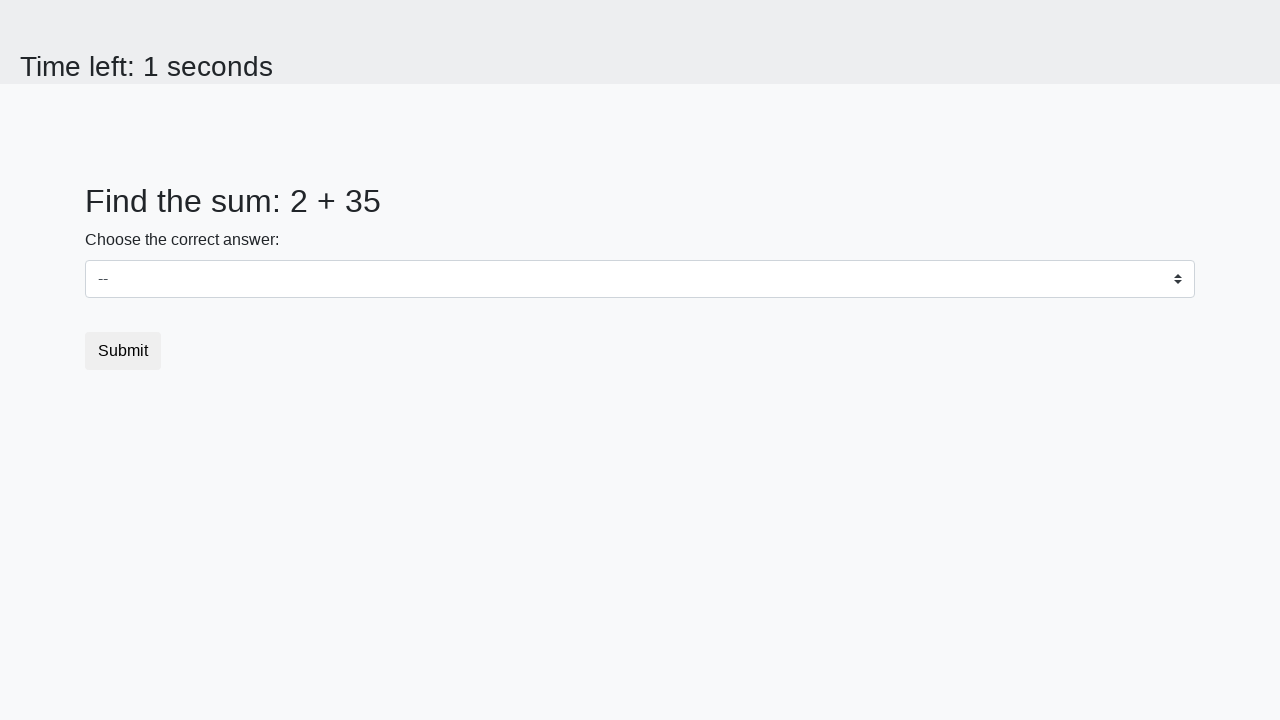